Tests mouse hover functionality by hovering over the "Our Locations" navigation element

Starting URL: https://www.mountsinai.org/

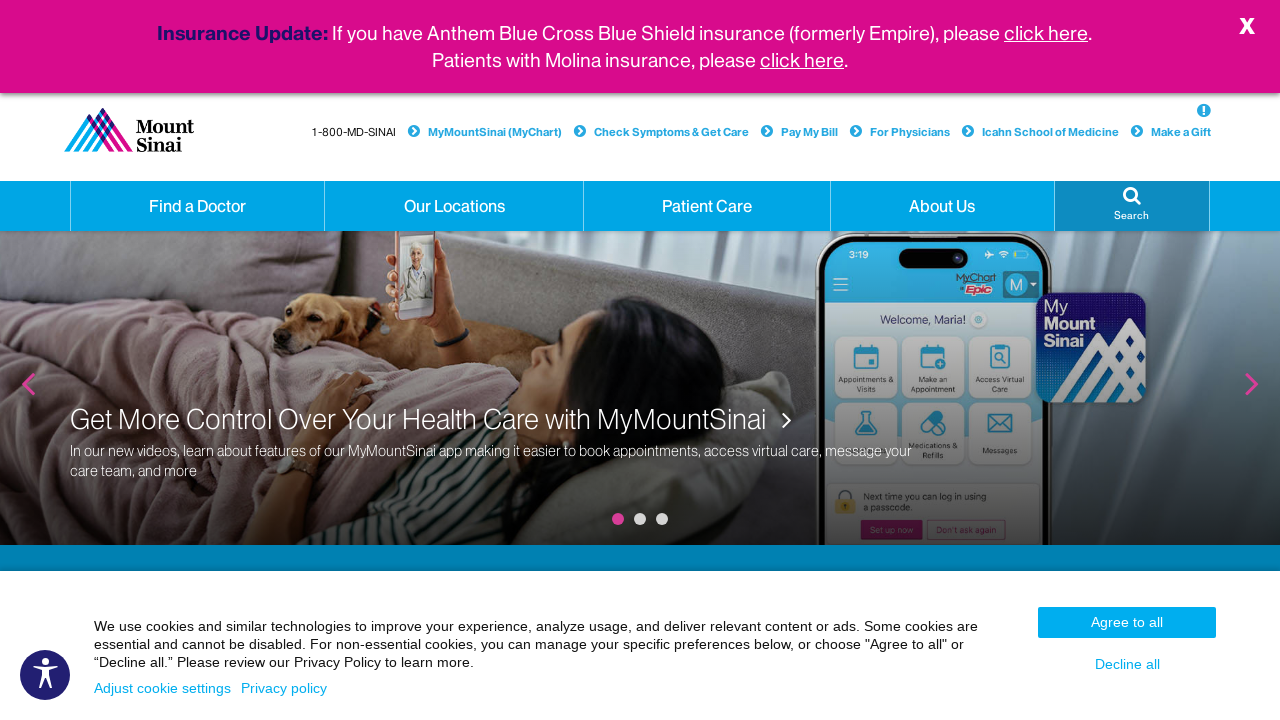

Navigated to Mount Sinai homepage
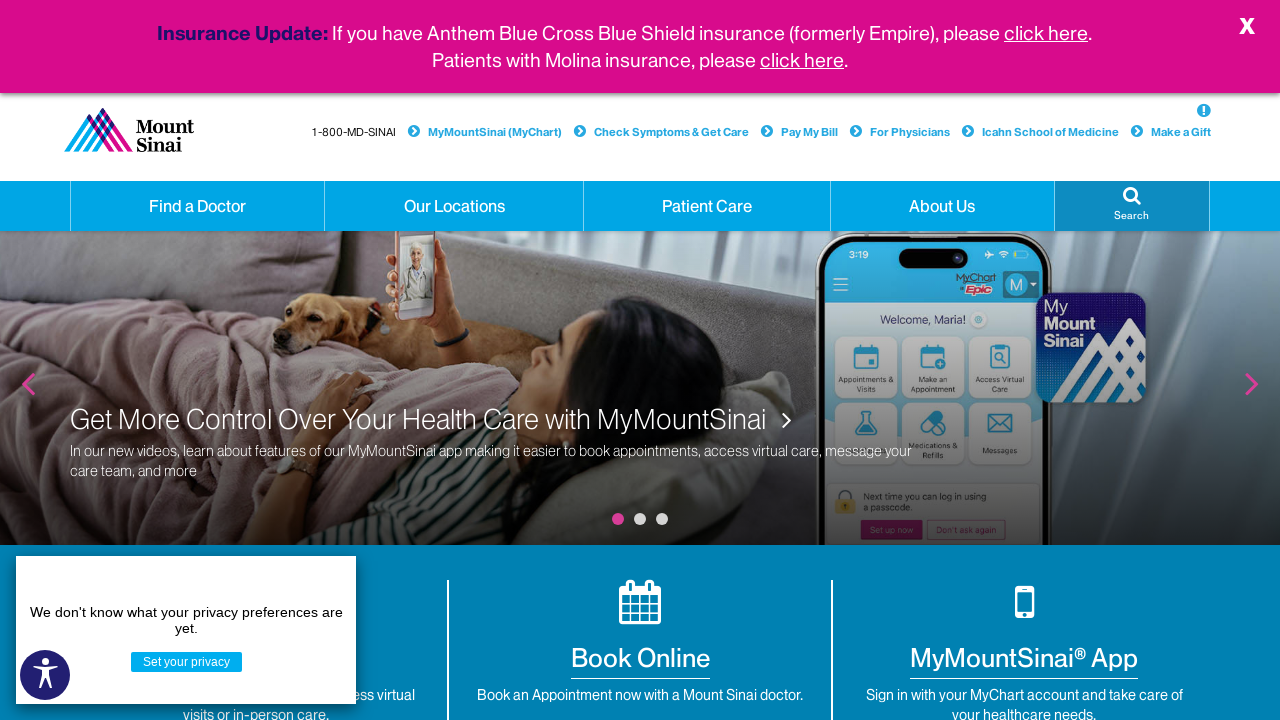

Hovered over 'Our Locations' navigation element at (454, 206) on a.hidden-xs.dropdown:has-text('Our Locations')
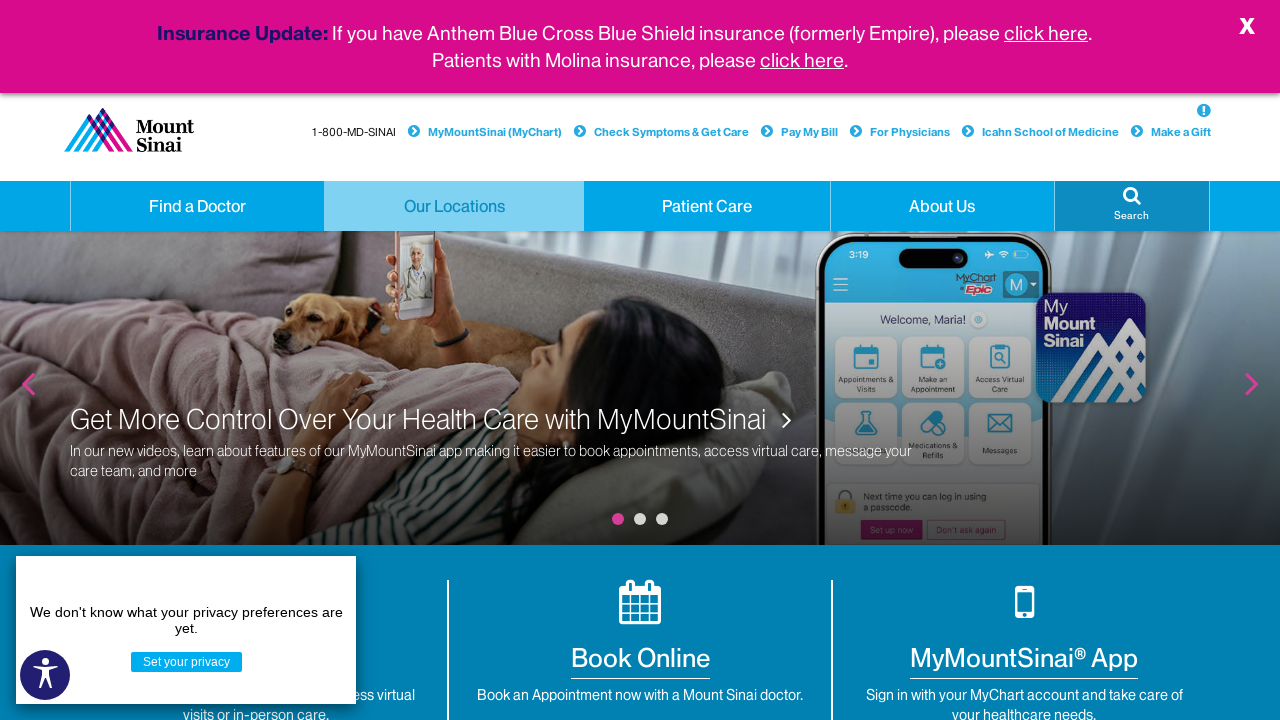

Waited 2 seconds to observe hover effect
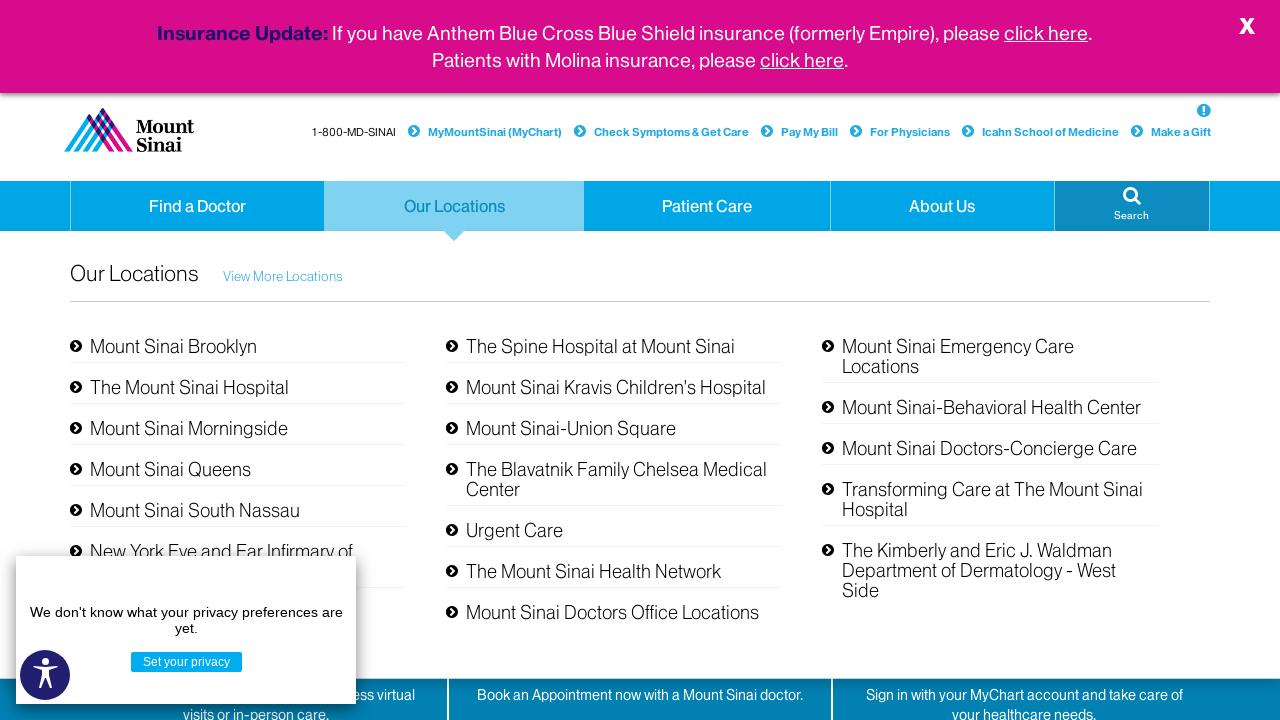

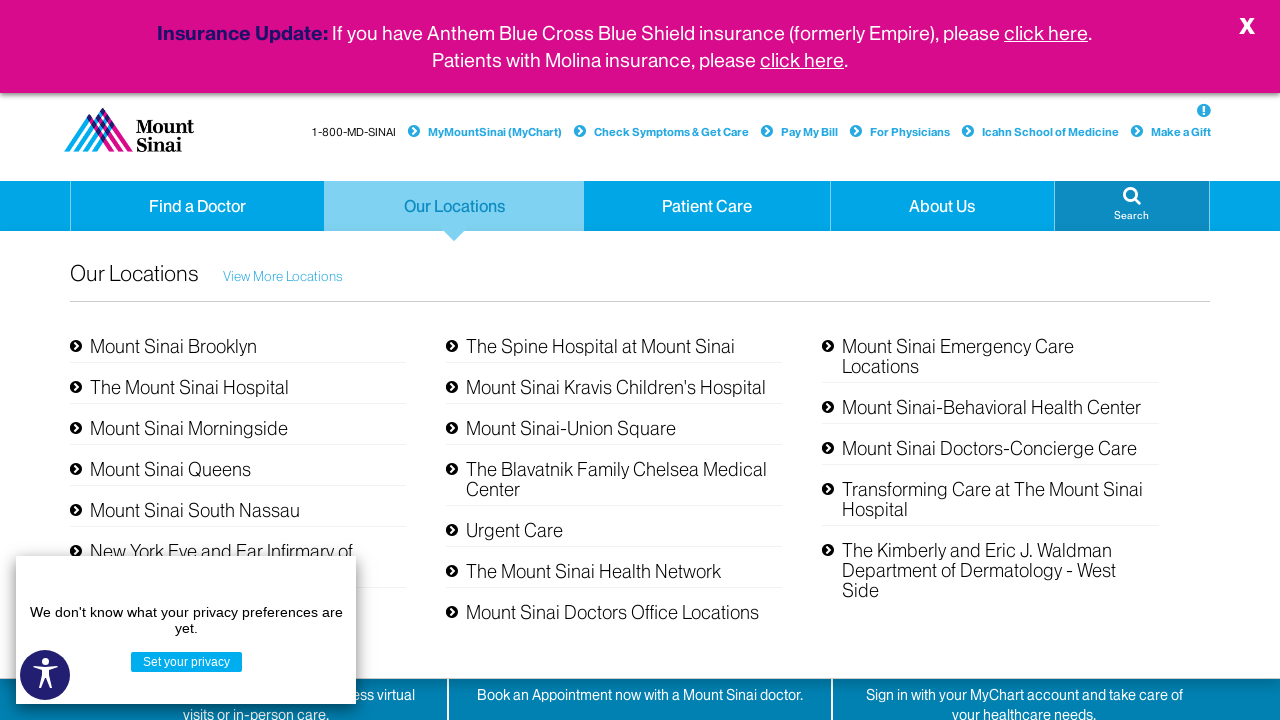